Tests checkbox interactions by checking both checkboxes and then unchecking the first one

Starting URL: https://the-internet.herokuapp.com/checkboxes

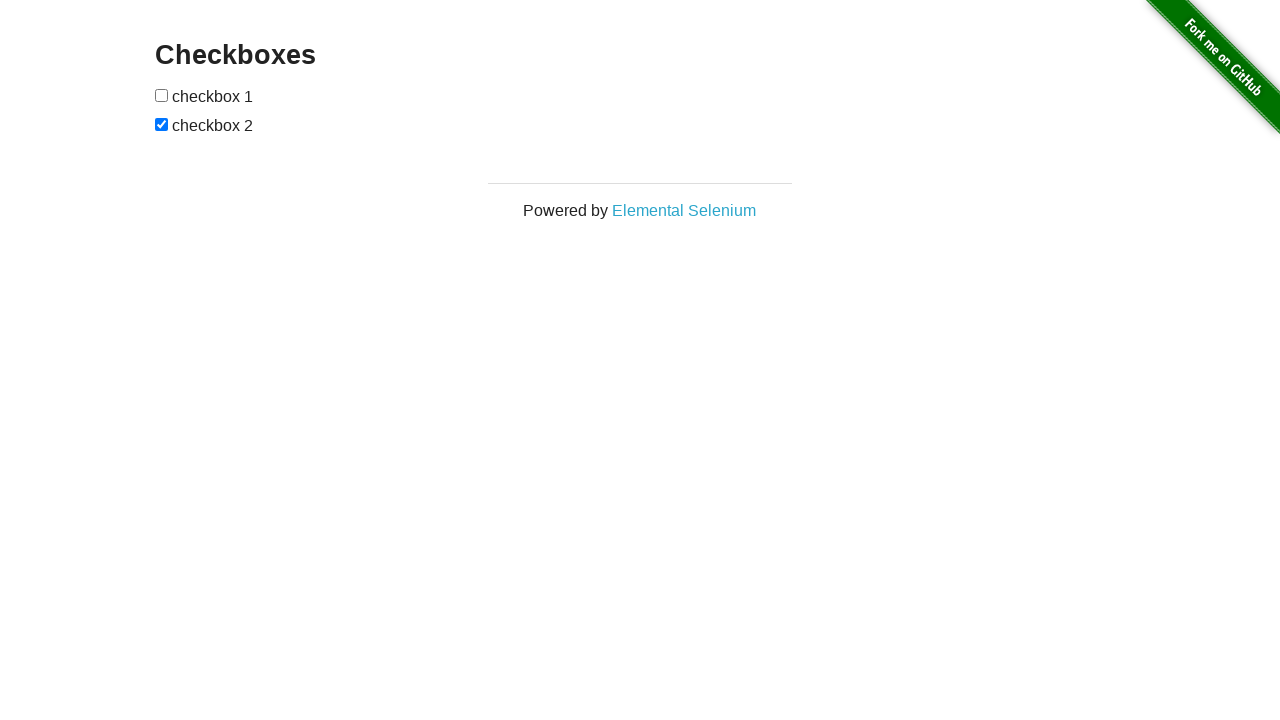

Checked the first checkbox at (162, 95) on input[type="checkbox"] >> nth=0
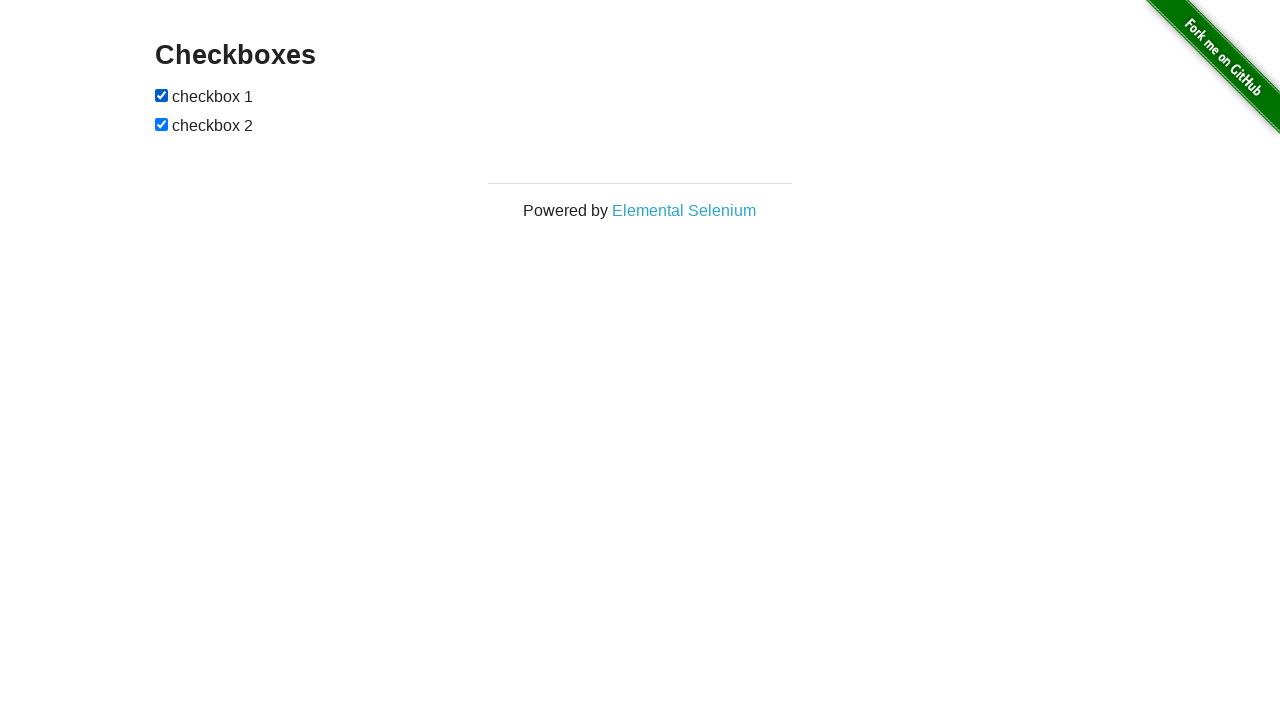

Checked the last checkbox on input[type="checkbox"] >> nth=-1
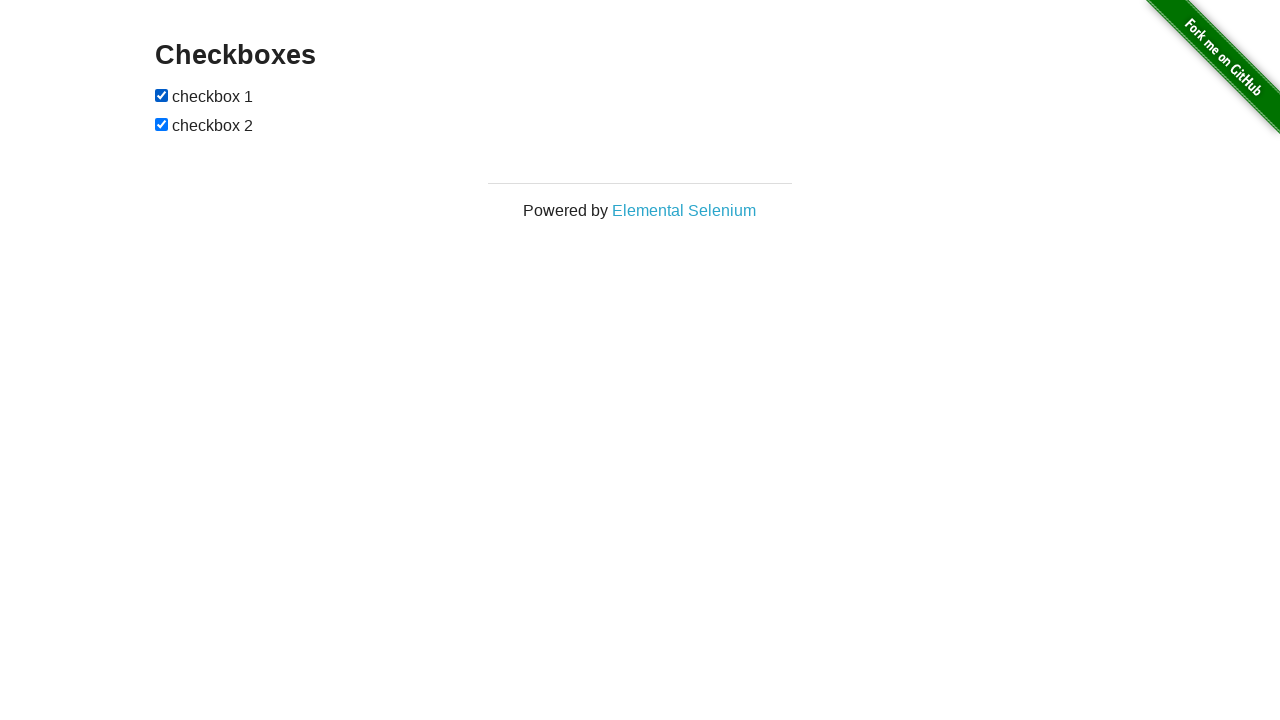

Unchecked the first checkbox at (162, 95) on input[type="checkbox"] >> nth=0
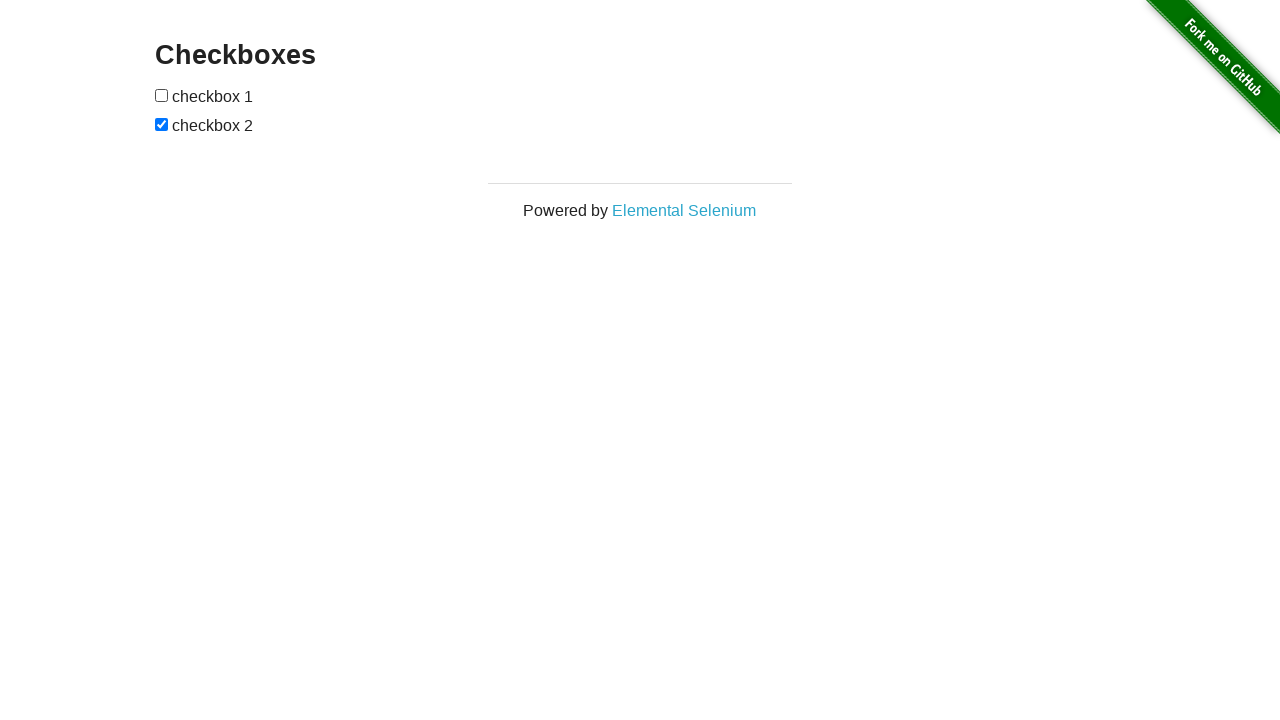

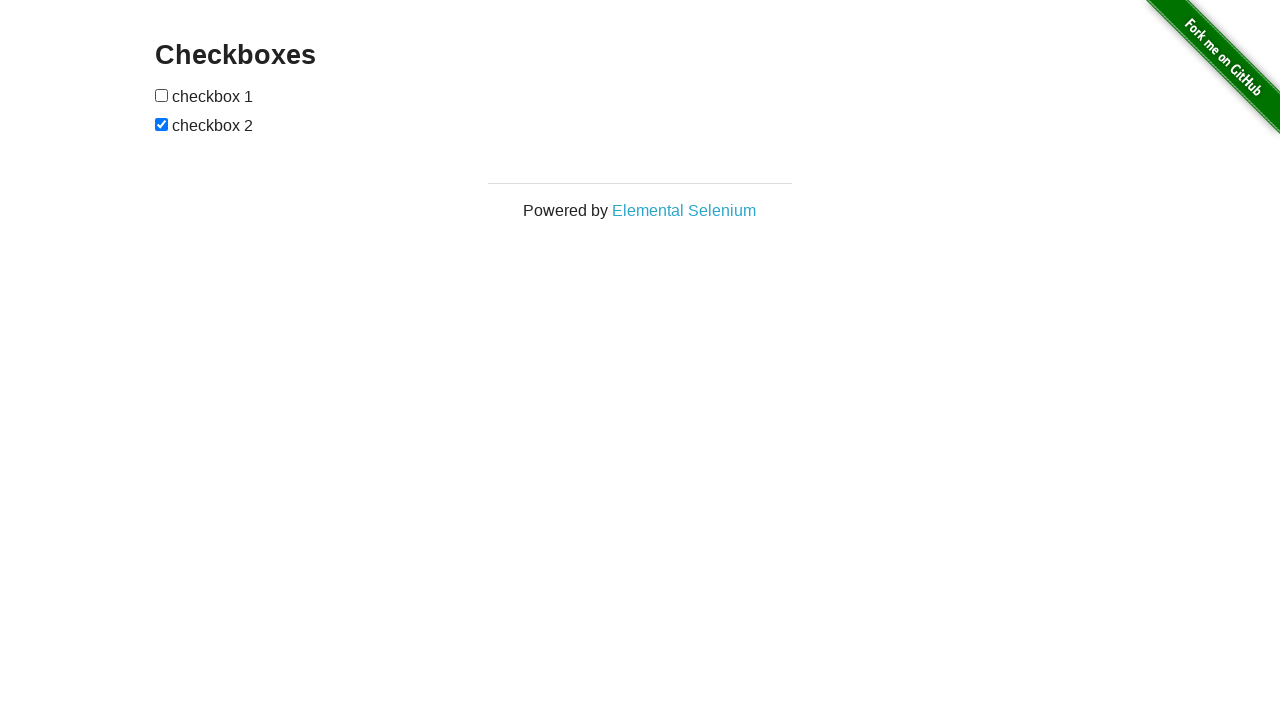